Navigates to Rahul Shetty Academy homepage, maximizes the window, and verifies the page loads by checking the title and URL

Starting URL: https://rahulshettyacademy.com/

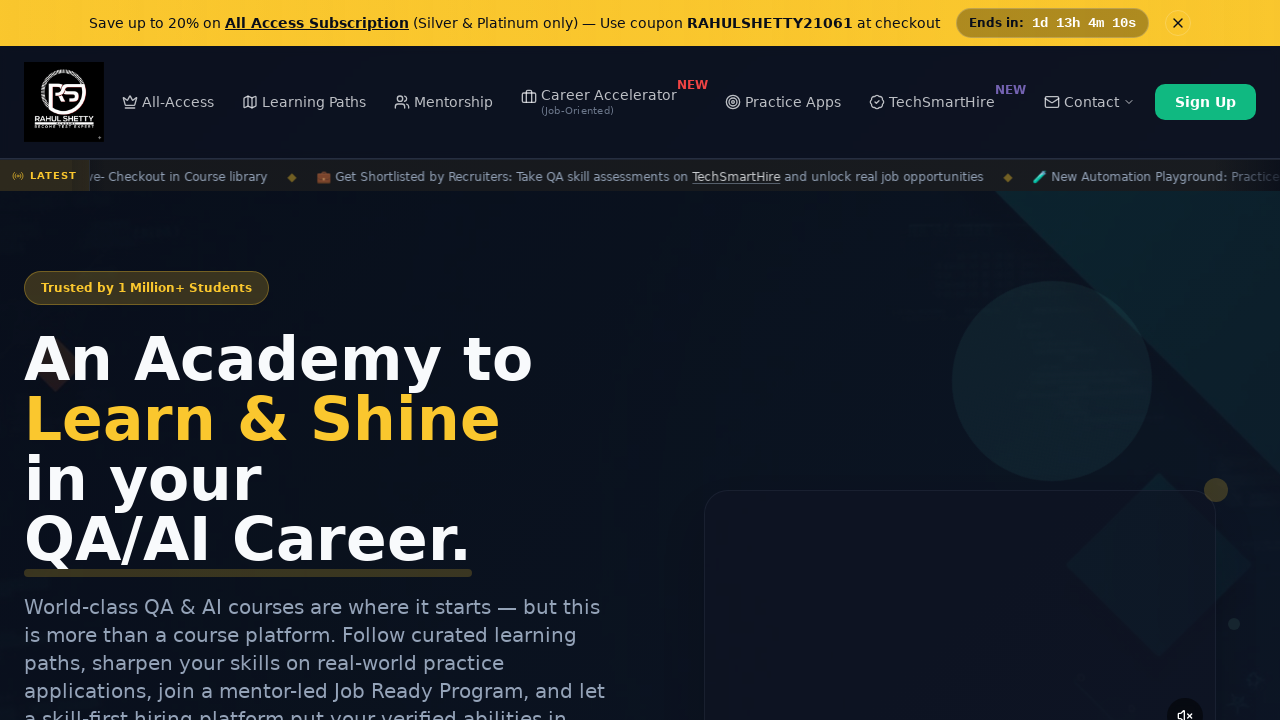

Set viewport size to 1920x1080 to maximize window
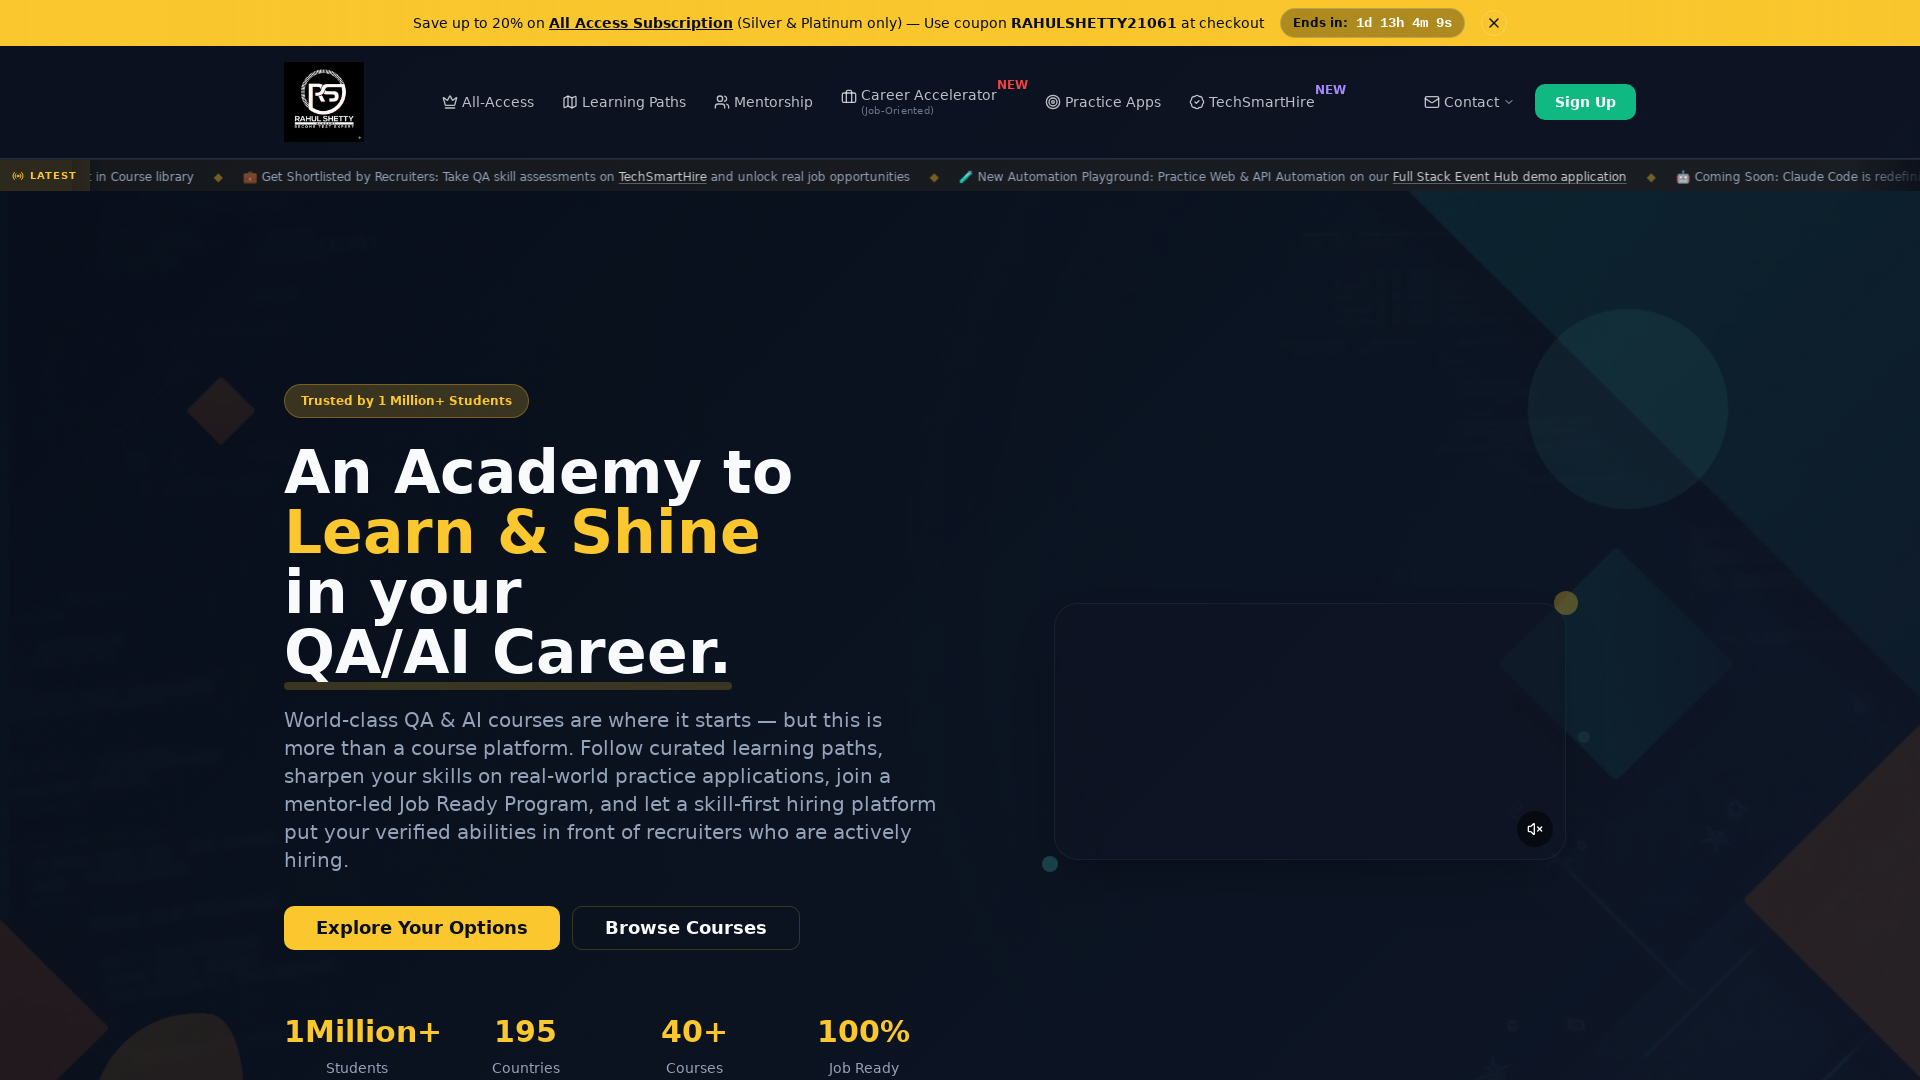

Page loaded and domcontentloaded event fired
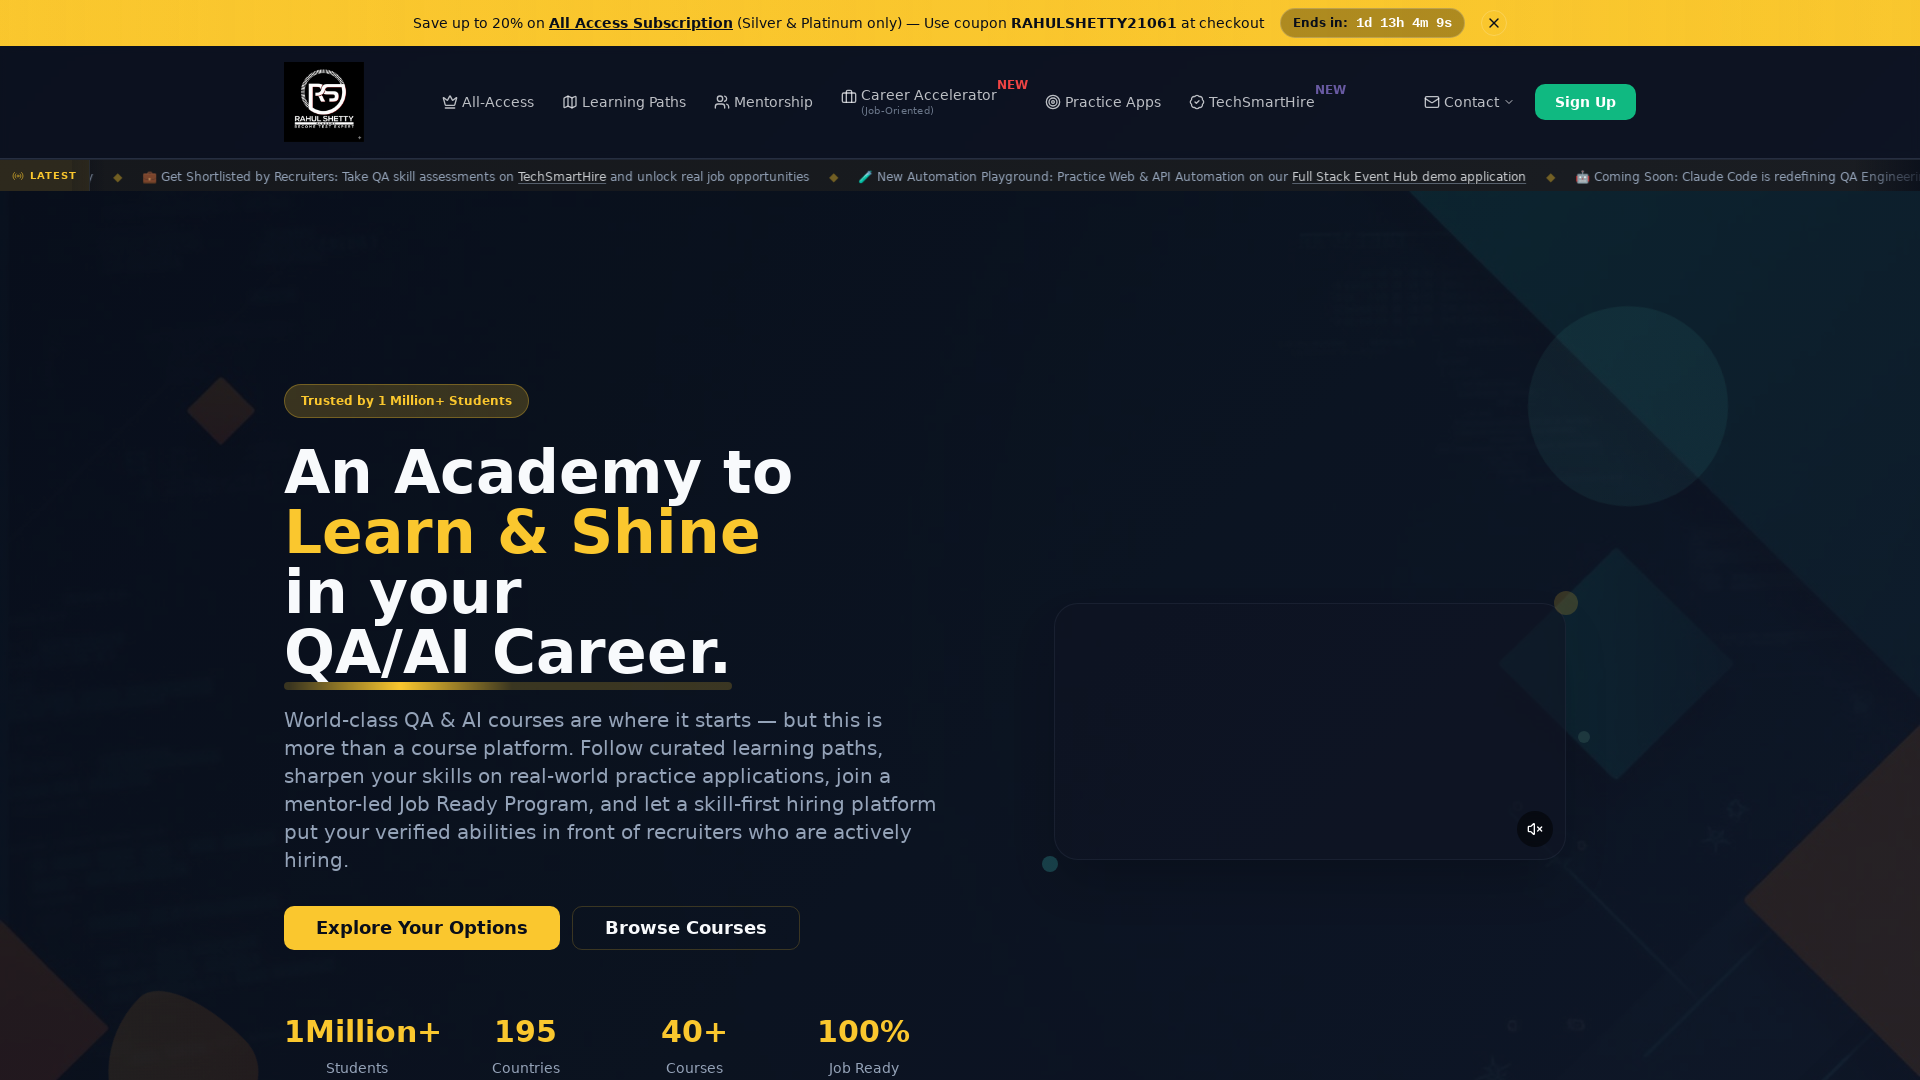

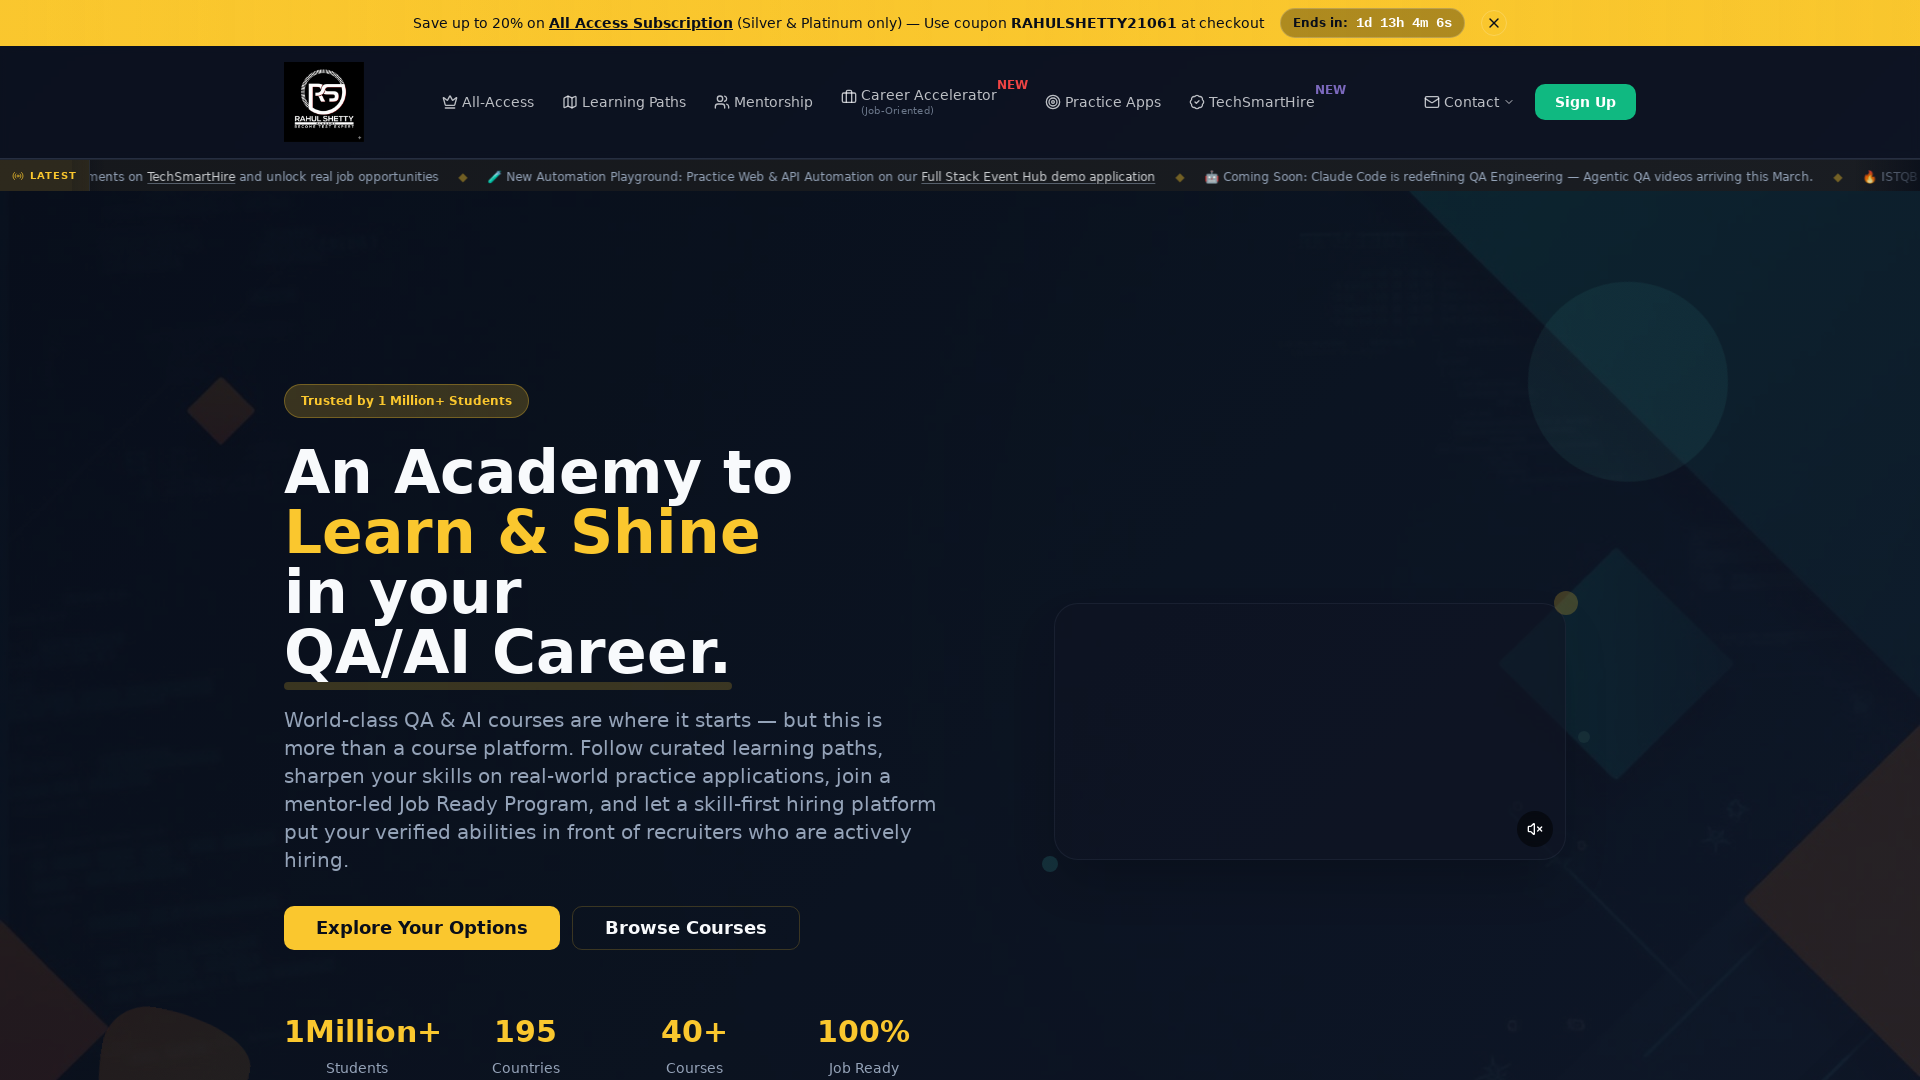